Tests sending keyboard keys (End and Home) to scroll the page on a drag and drop demo site.

Starting URL: https://www.globalsqa.com/demo-site/draganddrop/#Photo%20Manager

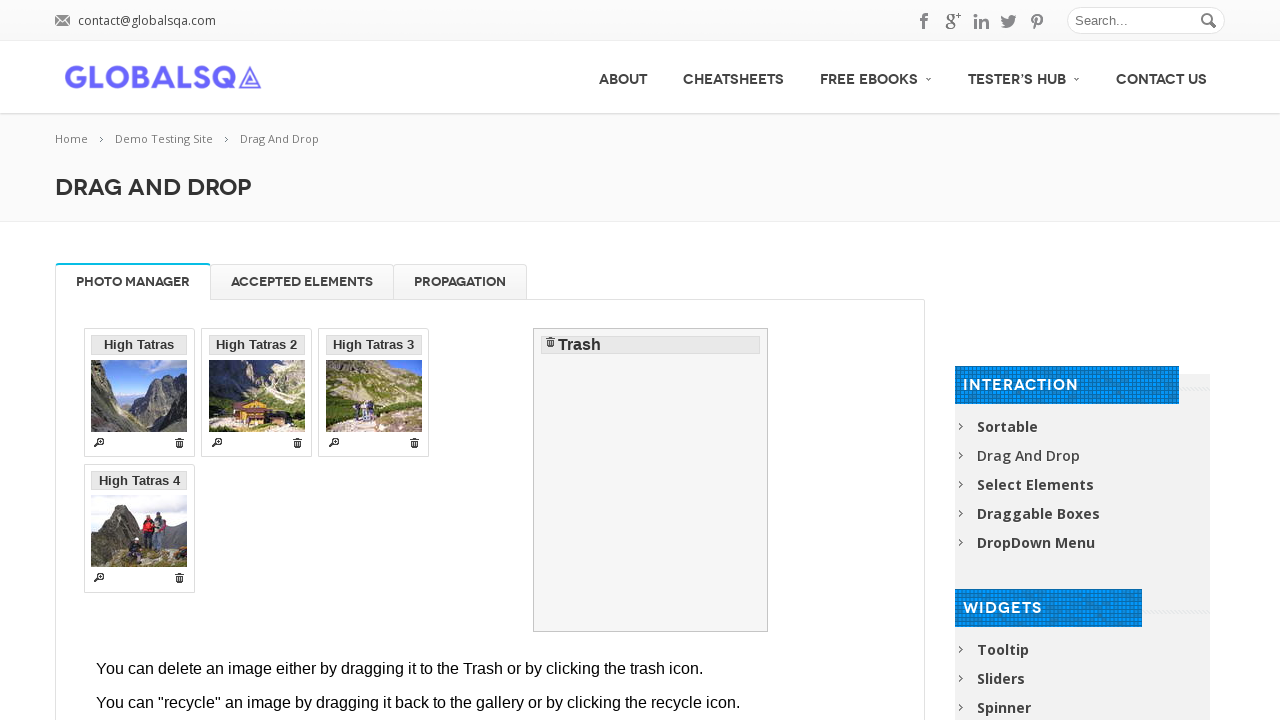

Pressed End key to scroll to bottom of page
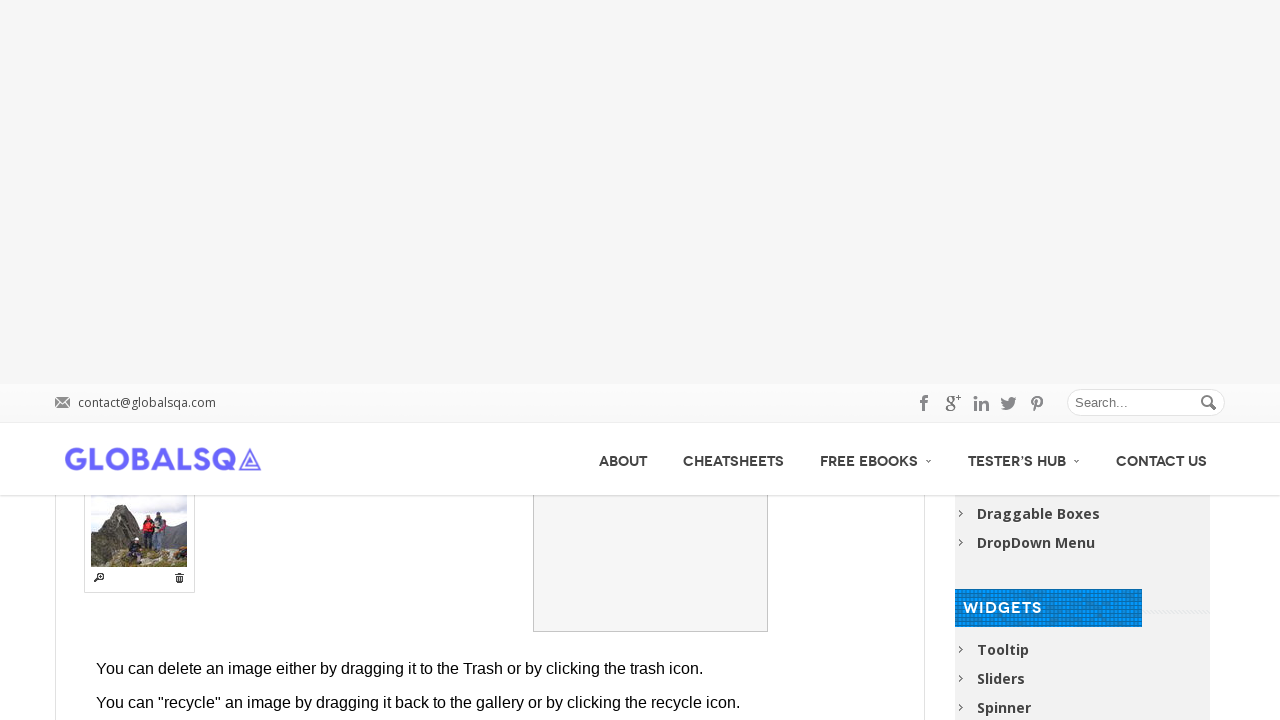

Waited 1 second for page to stabilize
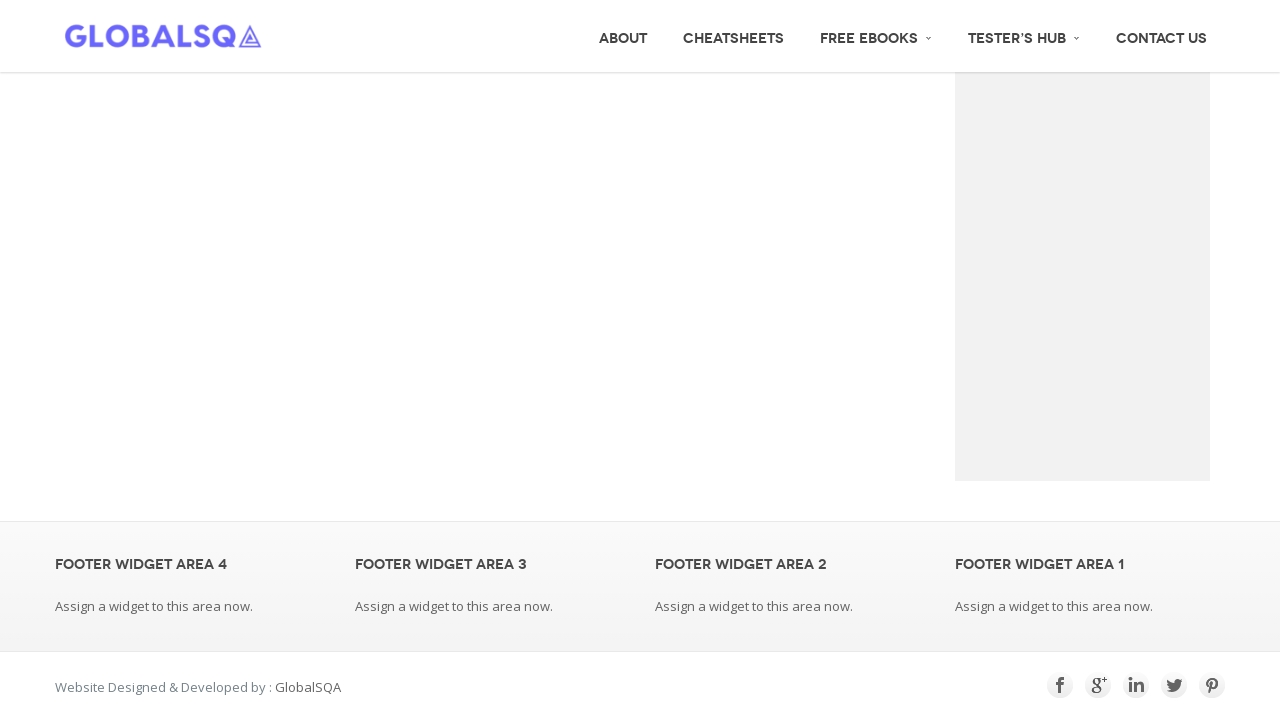

Pressed Home key to scroll to top of page
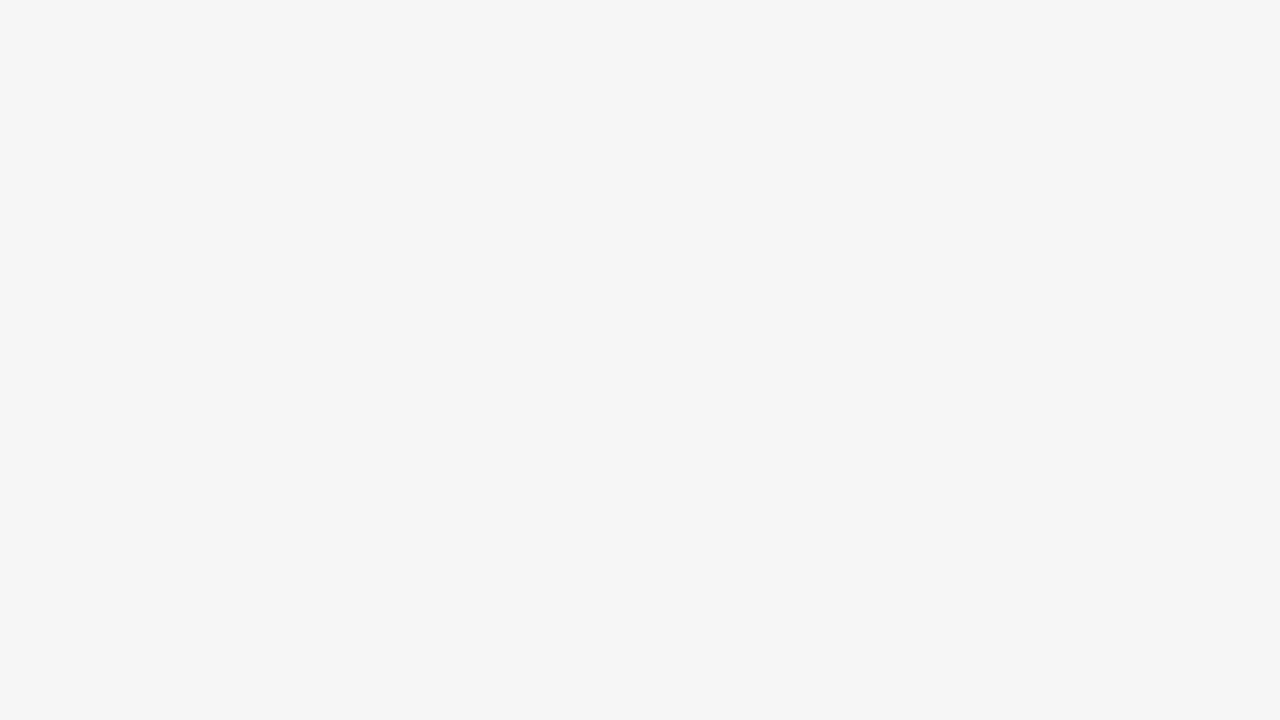

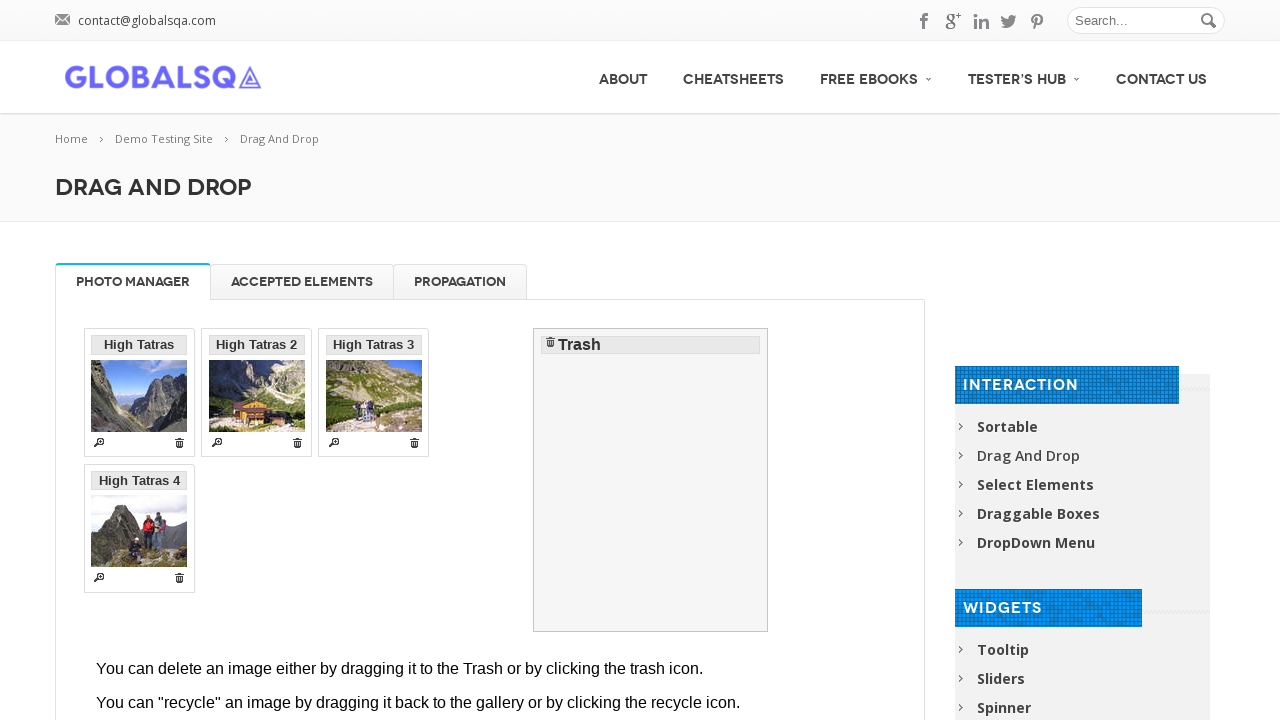